Tests the web table filter functionality by entering "Rice" in the search field and verifying that the filtered results only contain items with "Rice" in the name.

Starting URL: https://rahulshettyacademy.com/seleniumPractise/#/offers

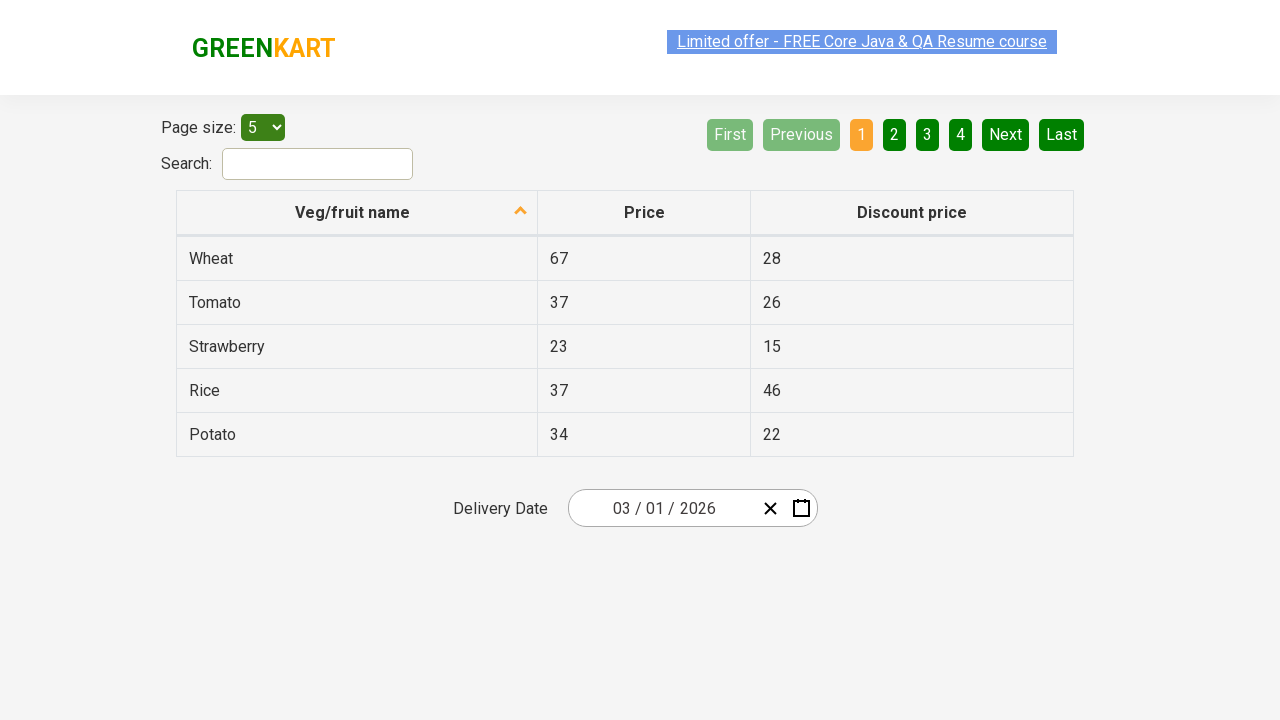

Filled search field with 'Rice' to filter web table on #search-field
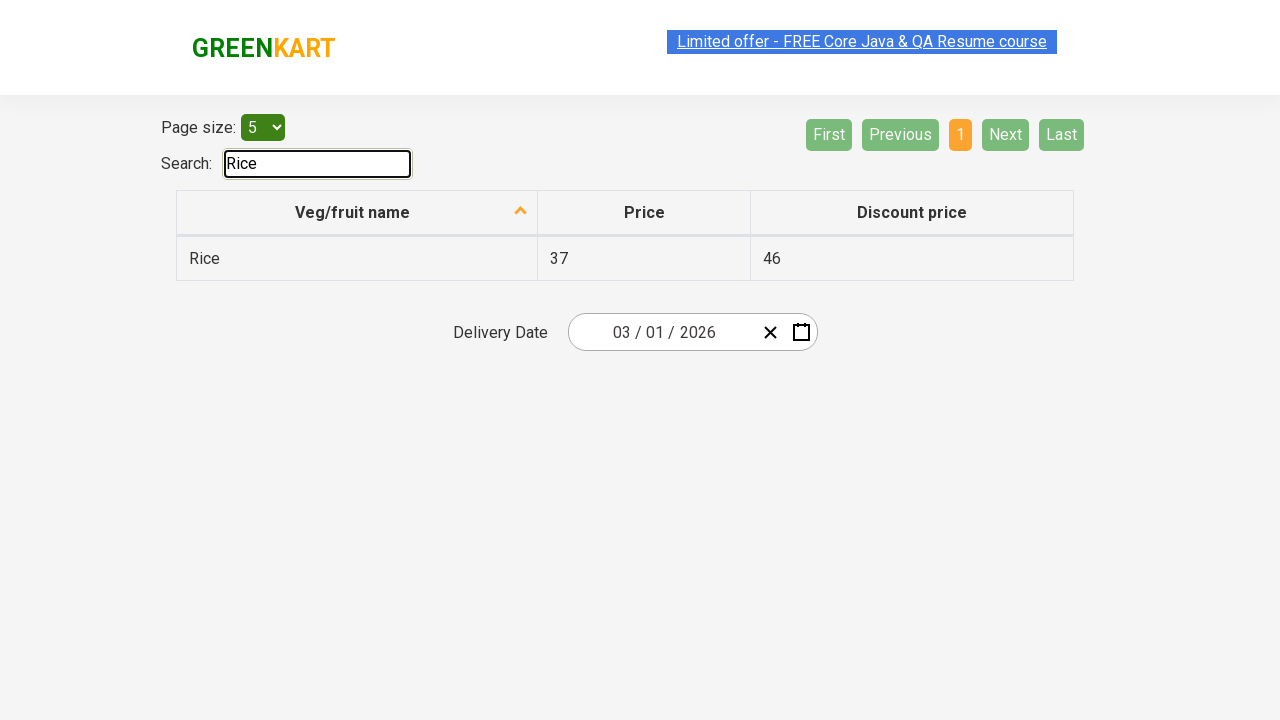

Waited for filter to apply to table
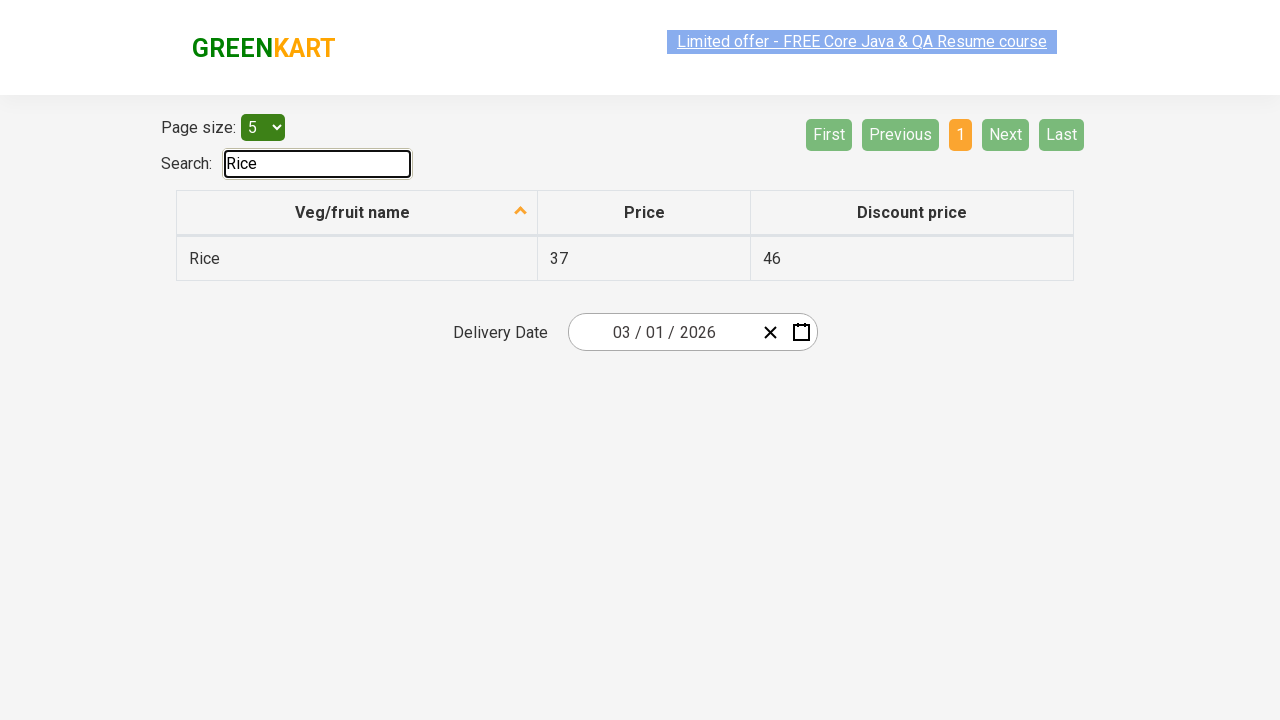

Verified filtered table results are displayed
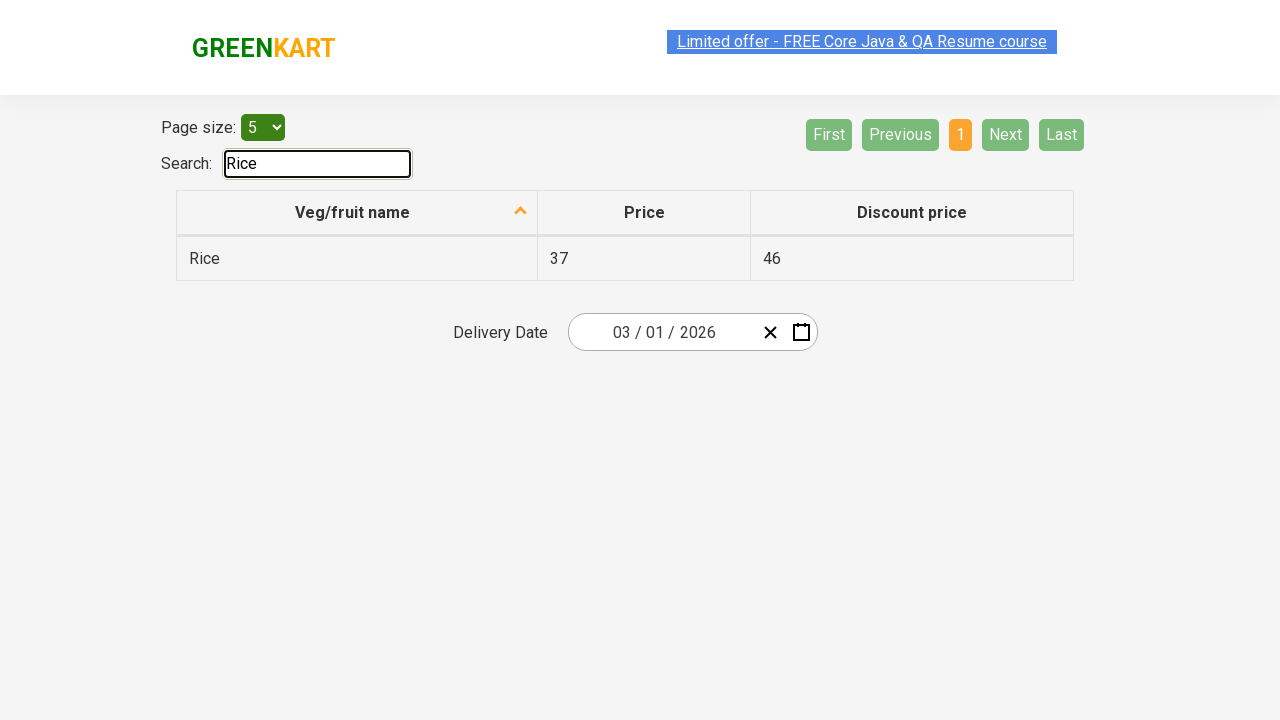

Verified cell contains 'Rice': Rice
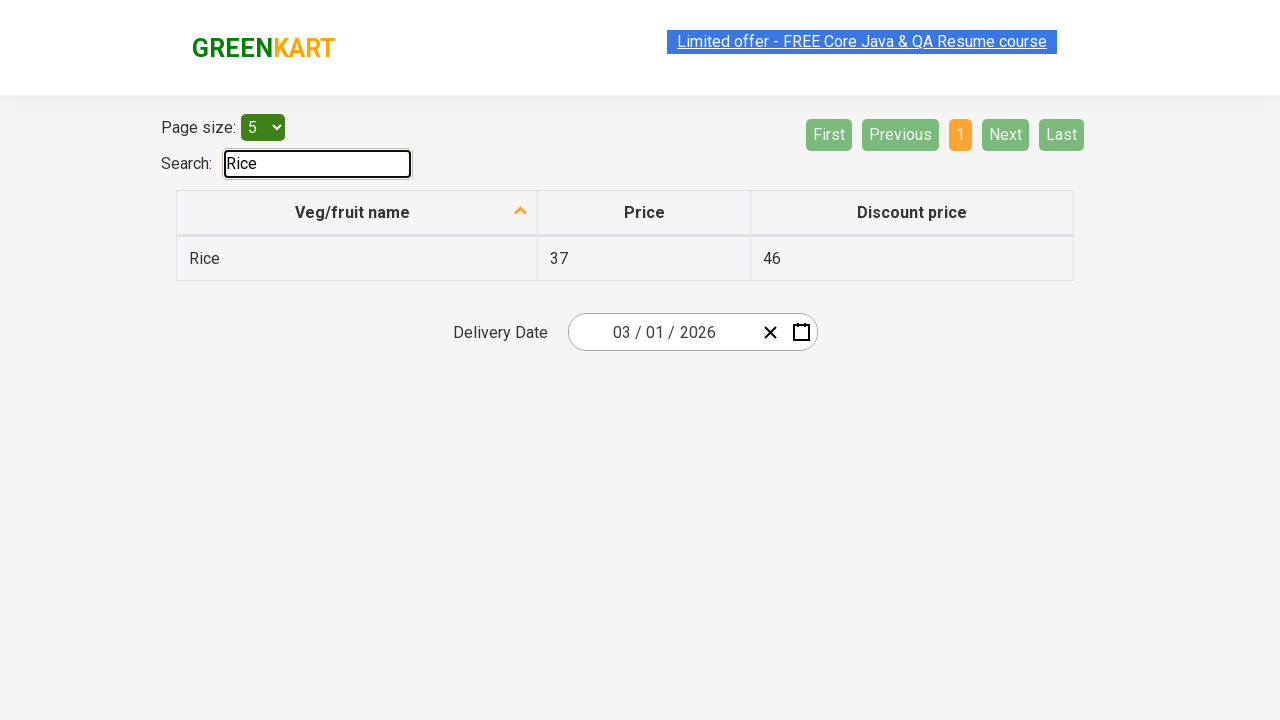

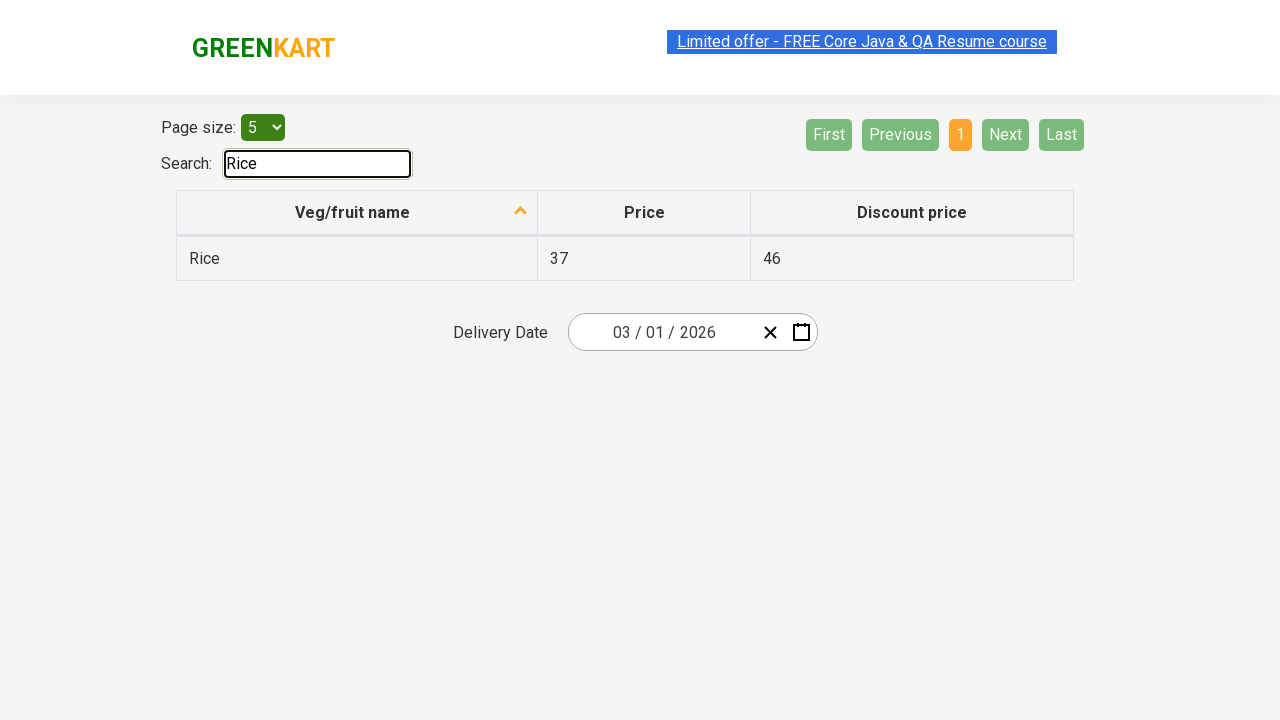